Tests the division functionality of an online calculator by clicking on canvas elements to perform 6÷3=2 calculation and verifying the result displays correctly

Starting URL: https://www.online-calculator.com/full-screen-calculator/

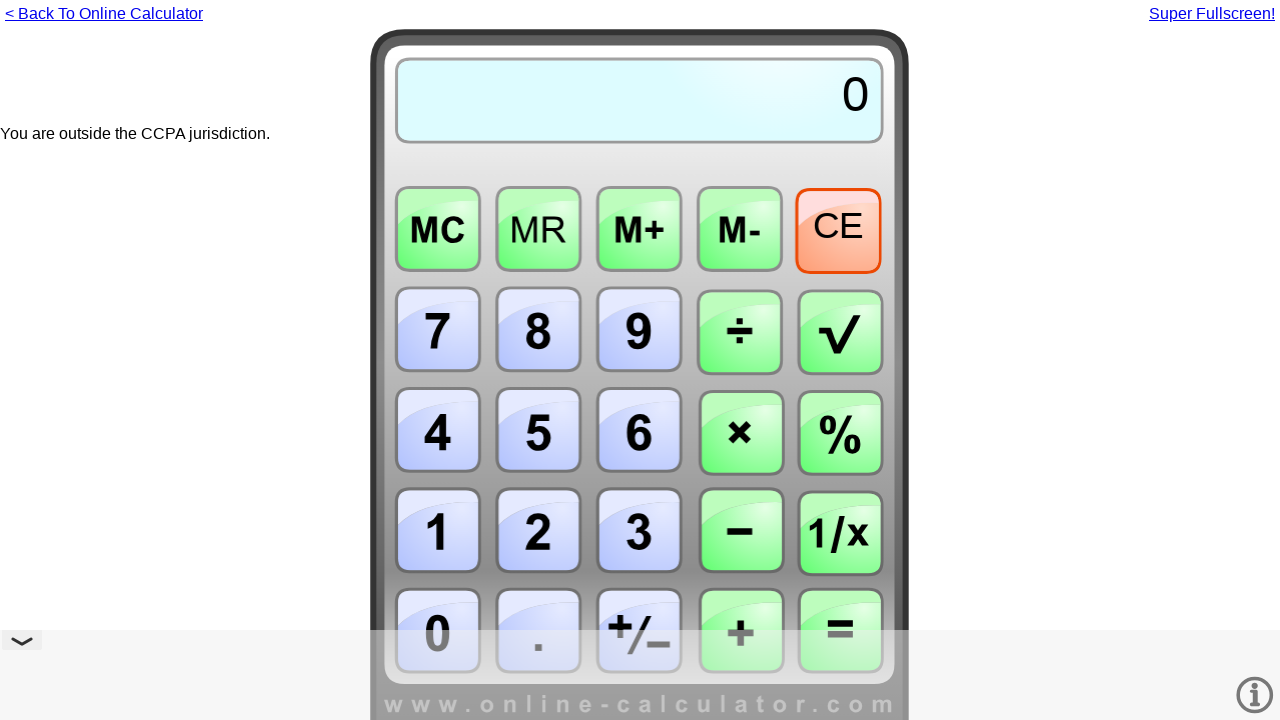

Set viewport size to 1920x1080
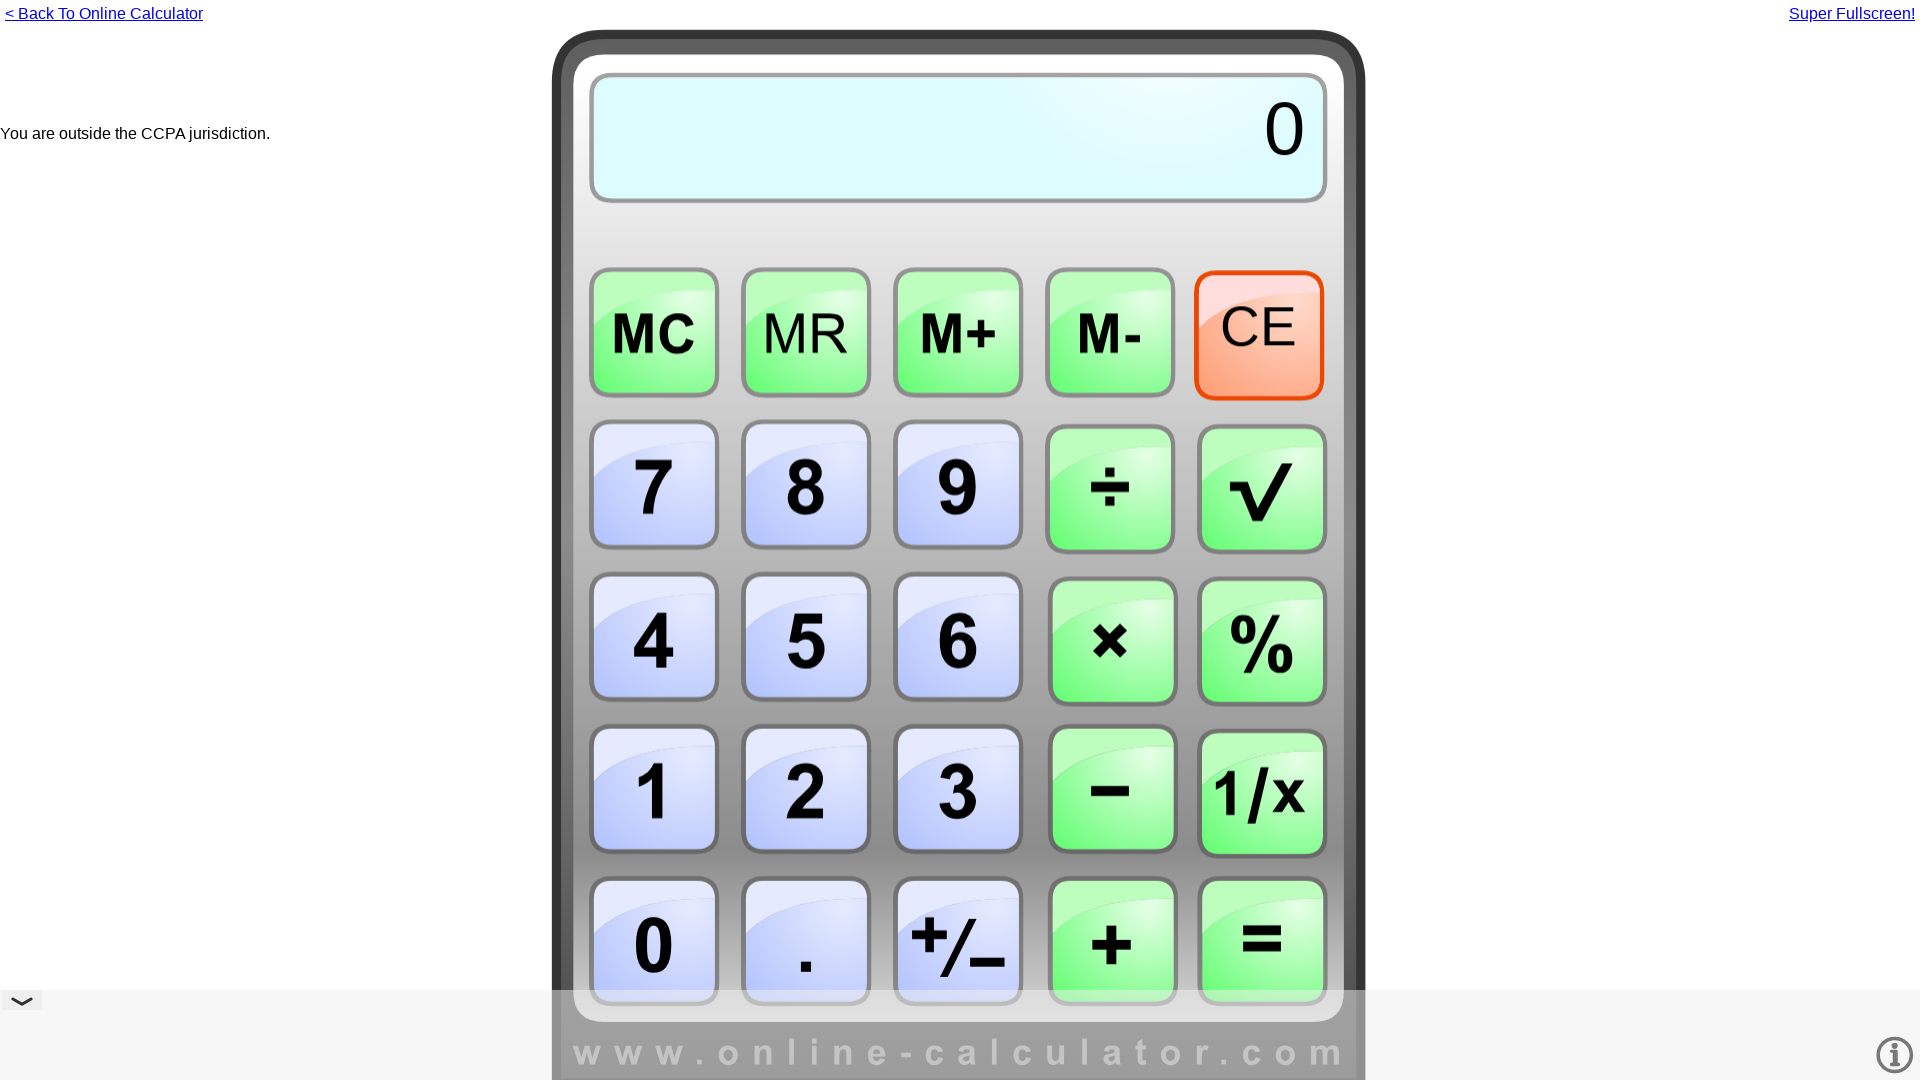

Located calculator iframe
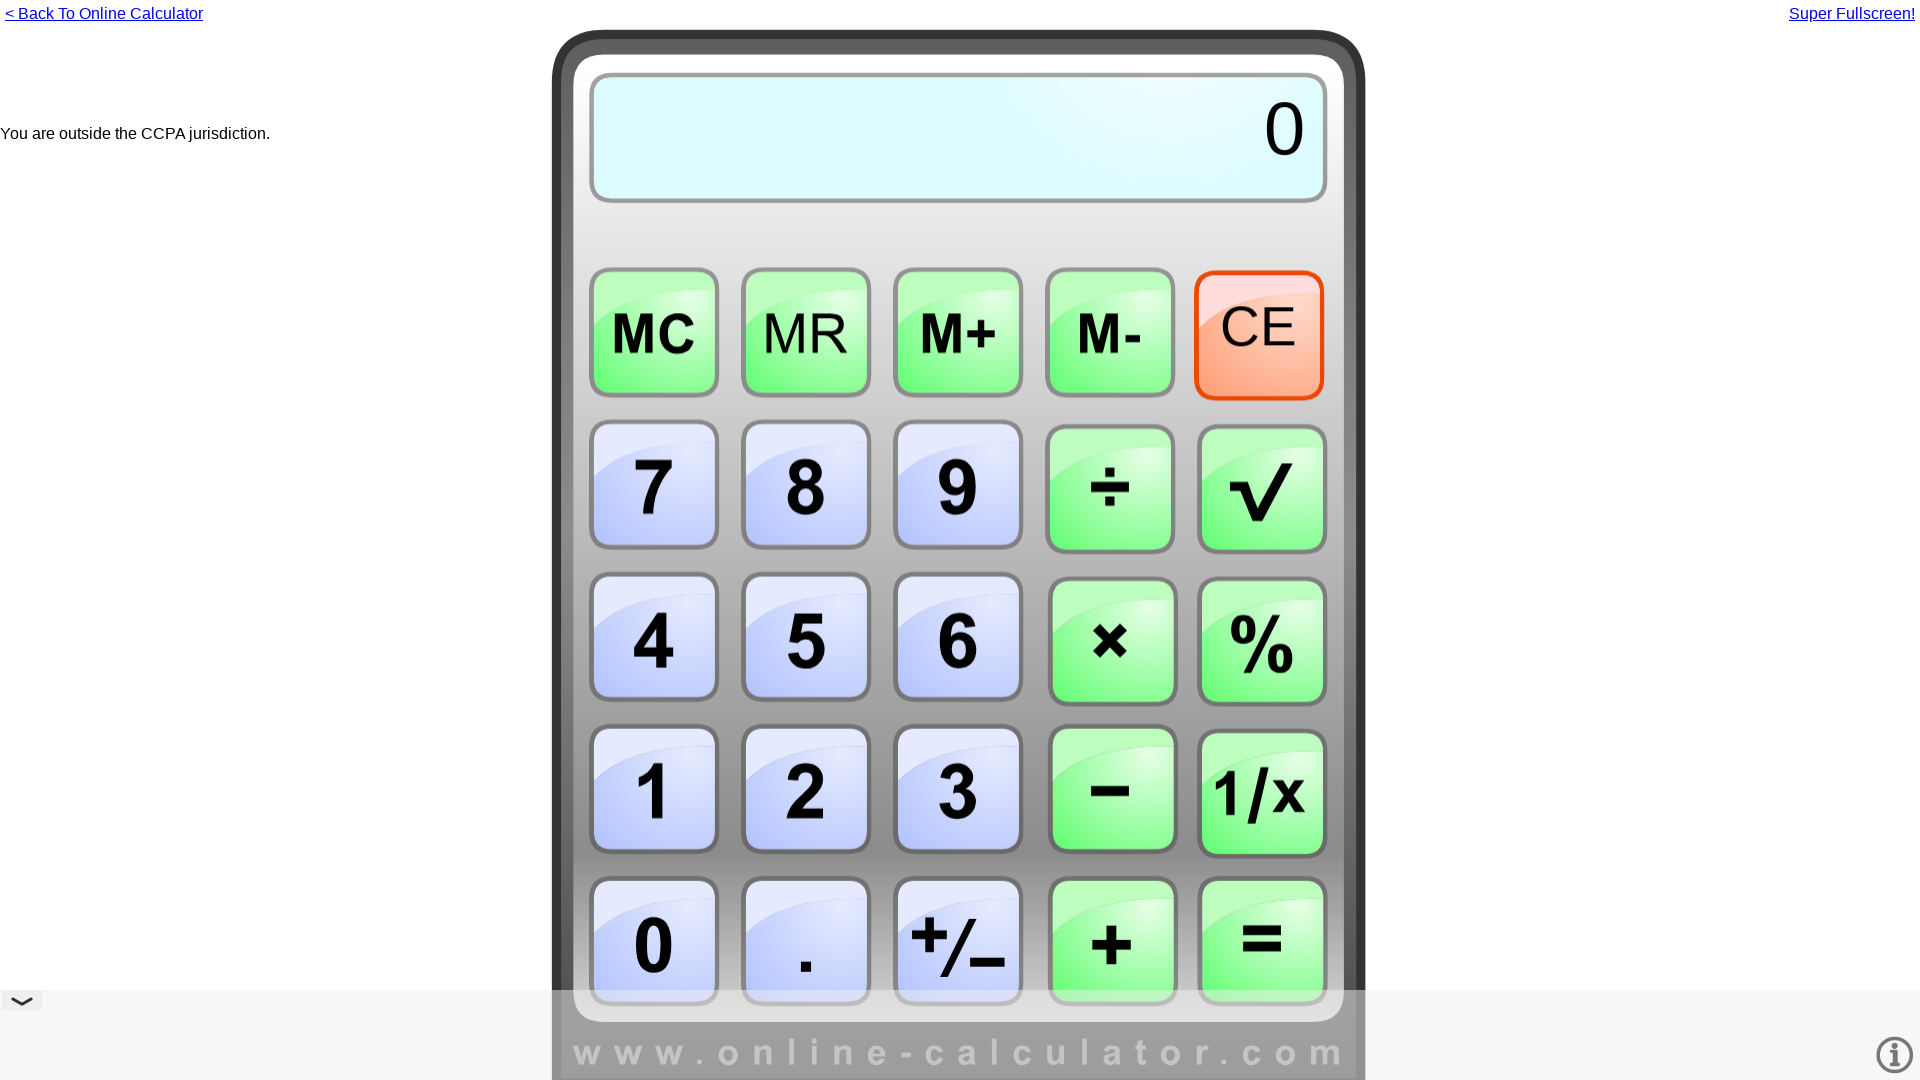

Canvas element became visible
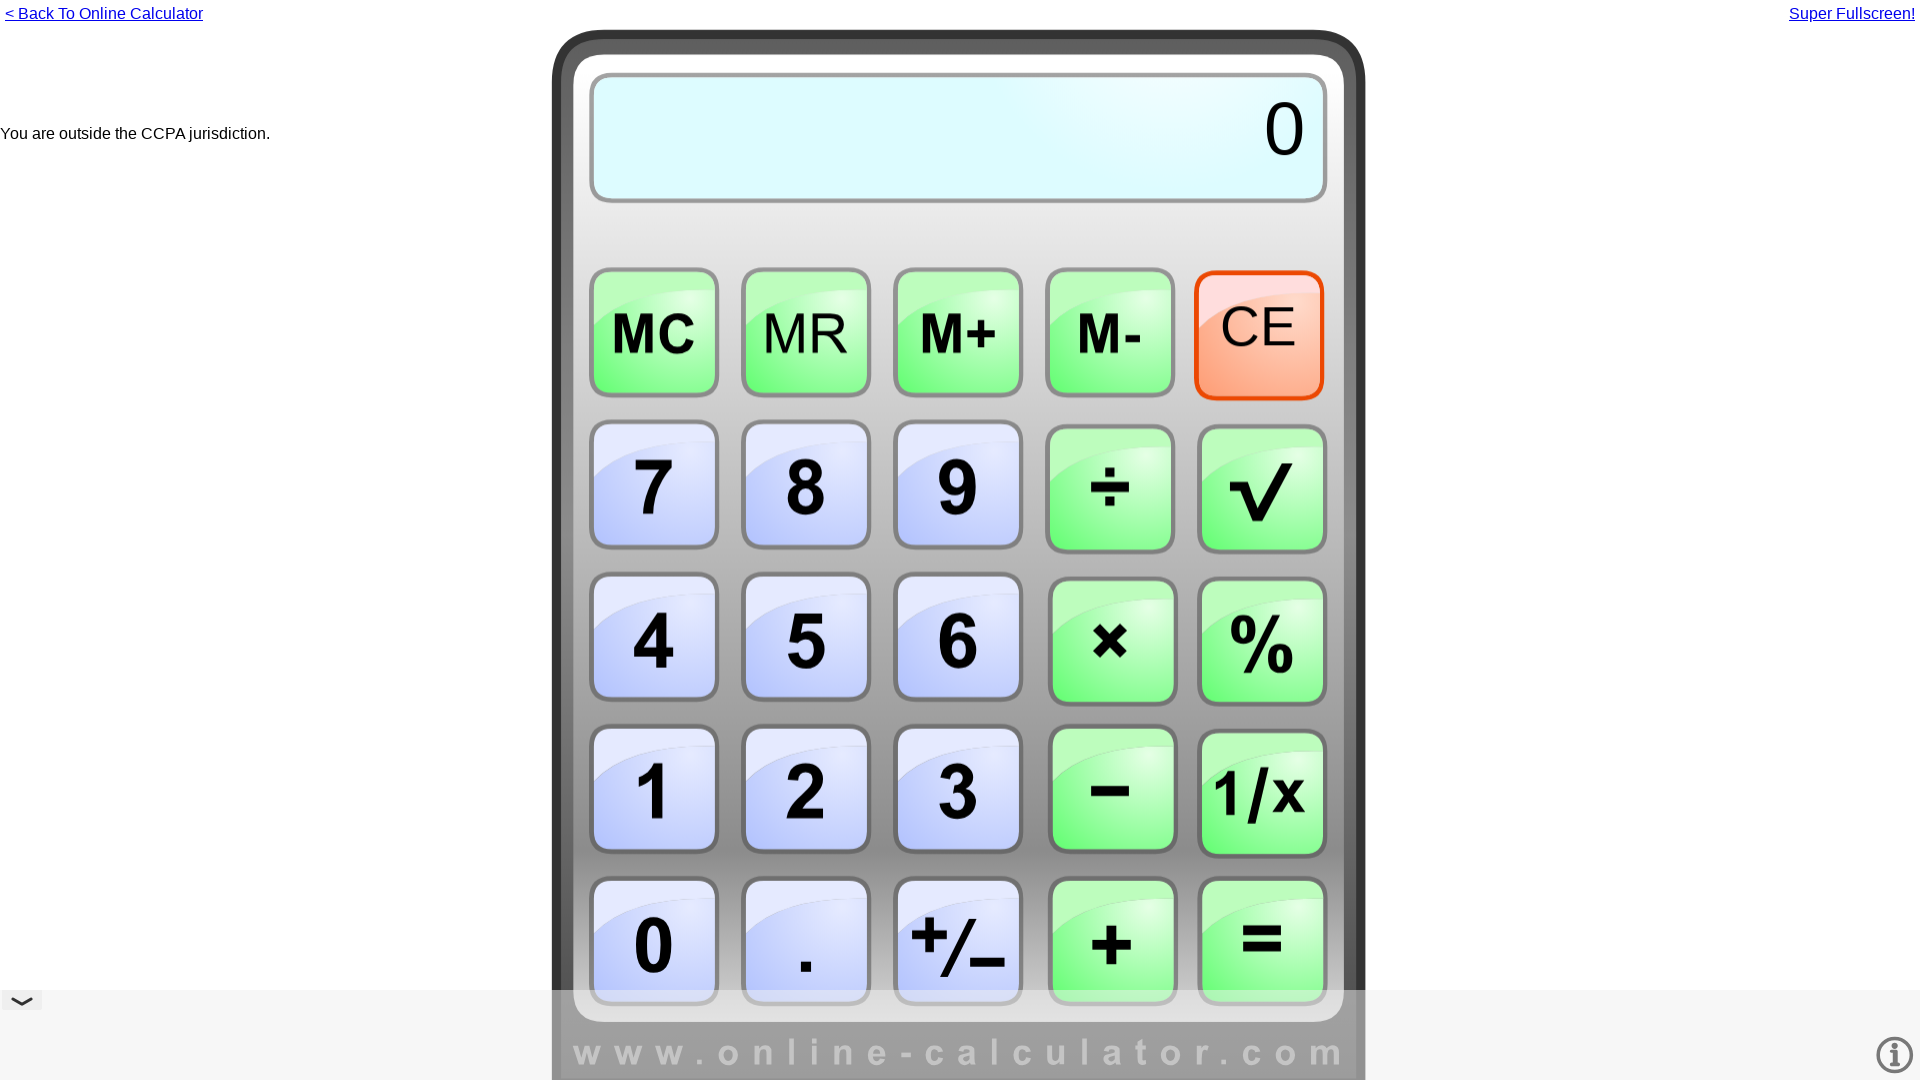

Calculated canvas center coordinates
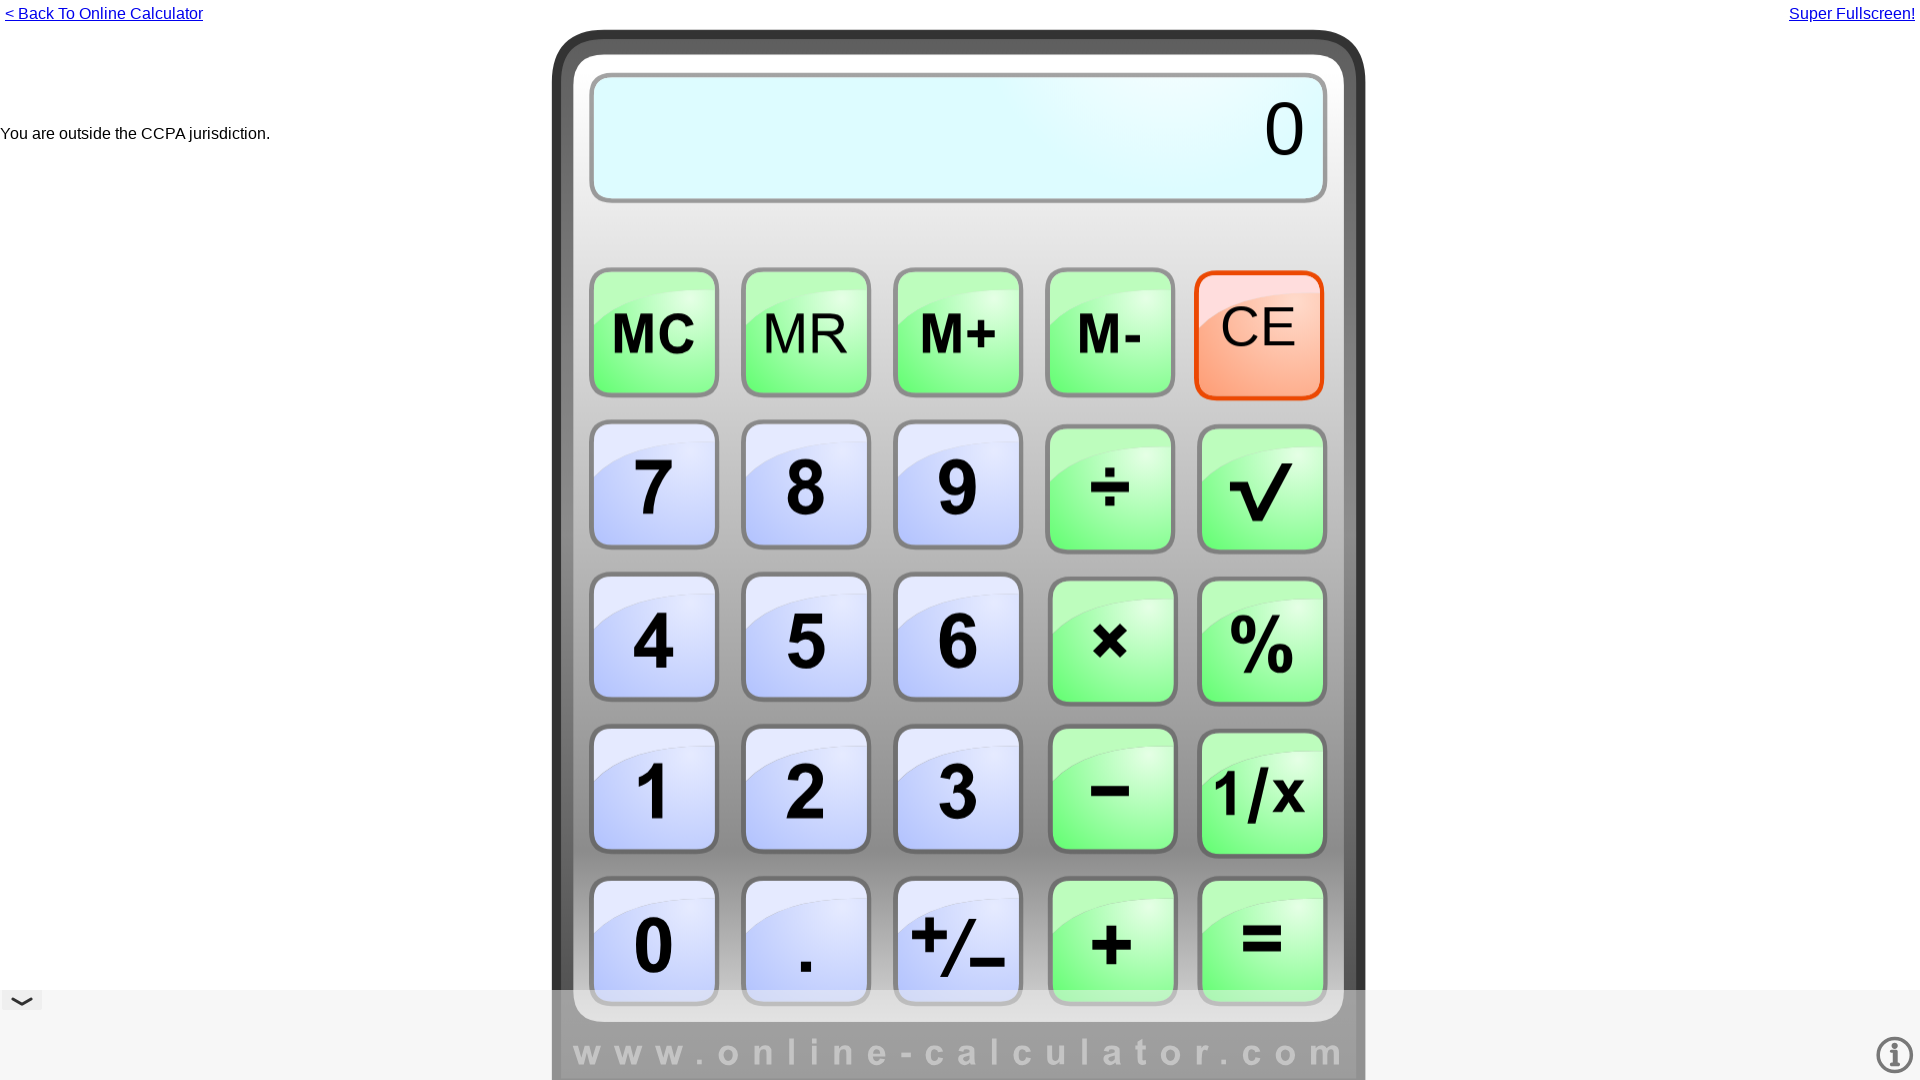

Clicked on number 6 at (890, 643)
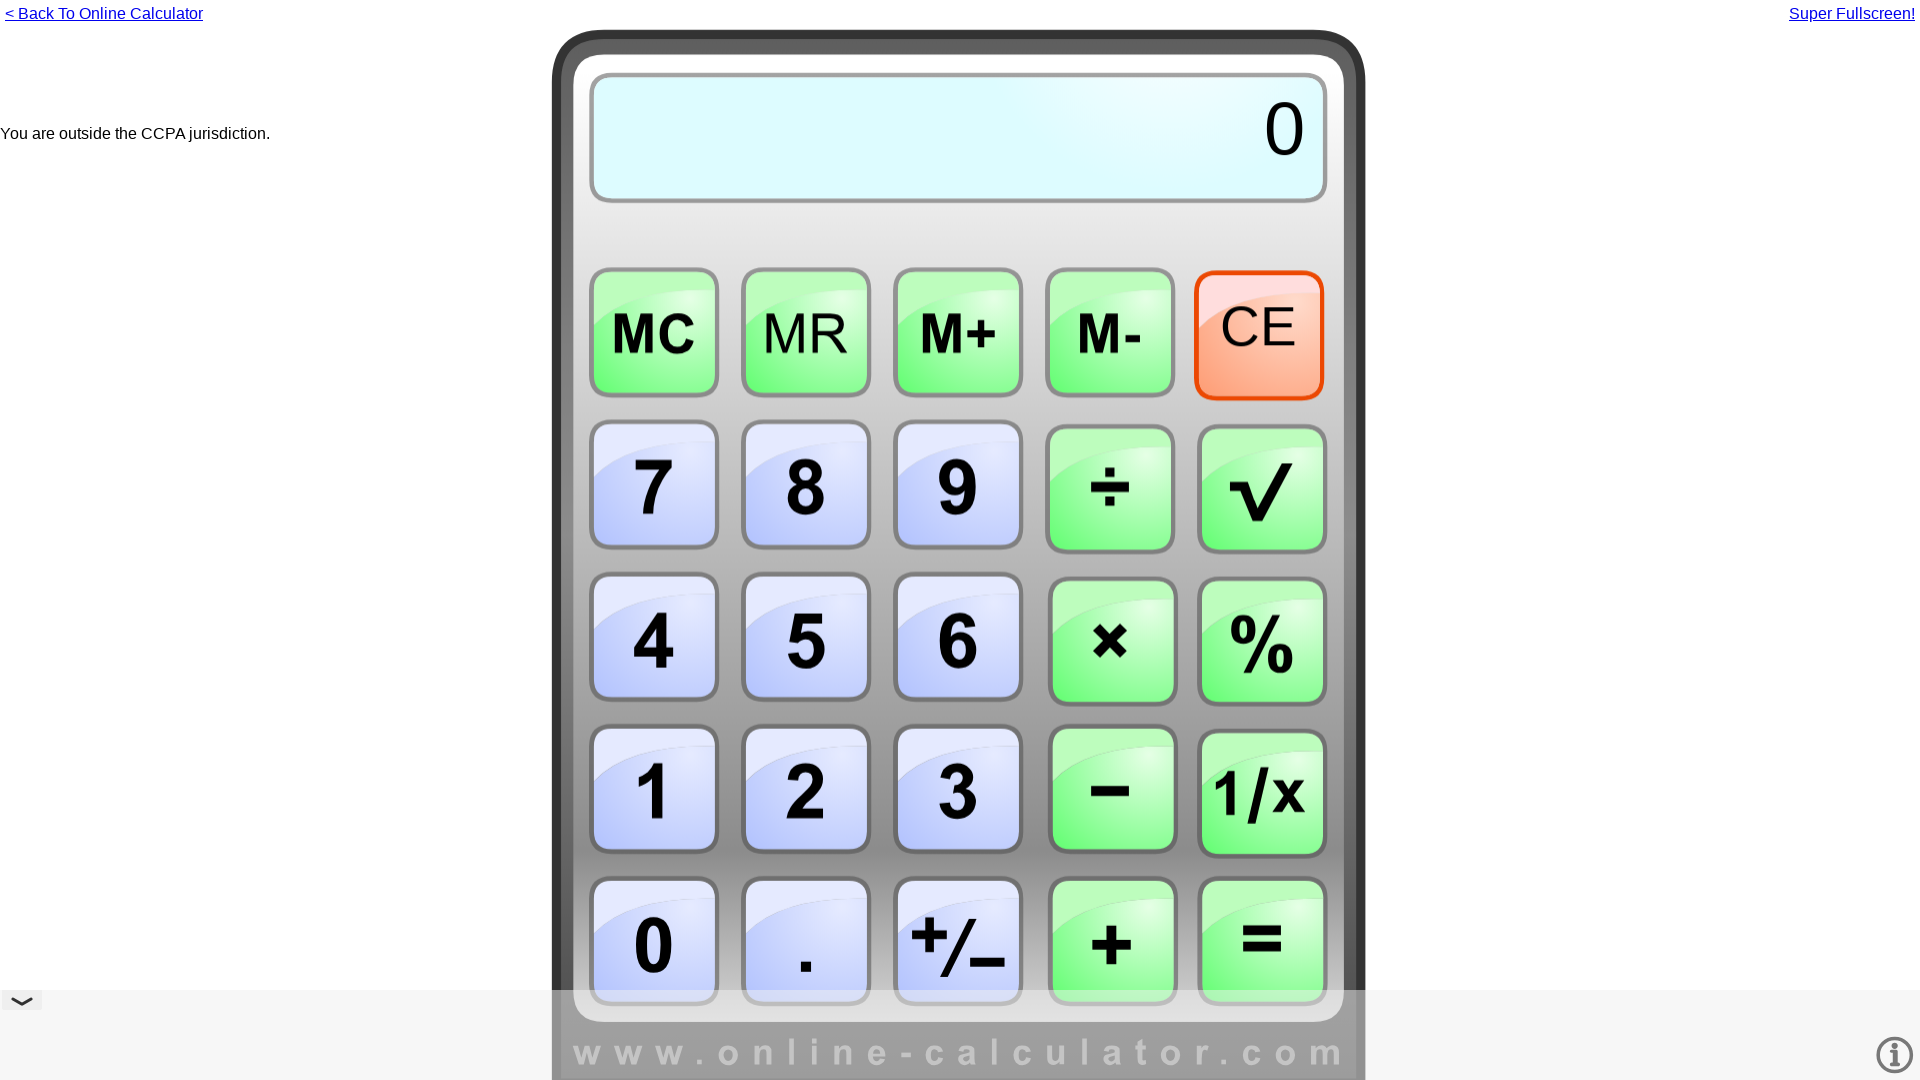

Clicked on division sign (÷) at (1075, 600)
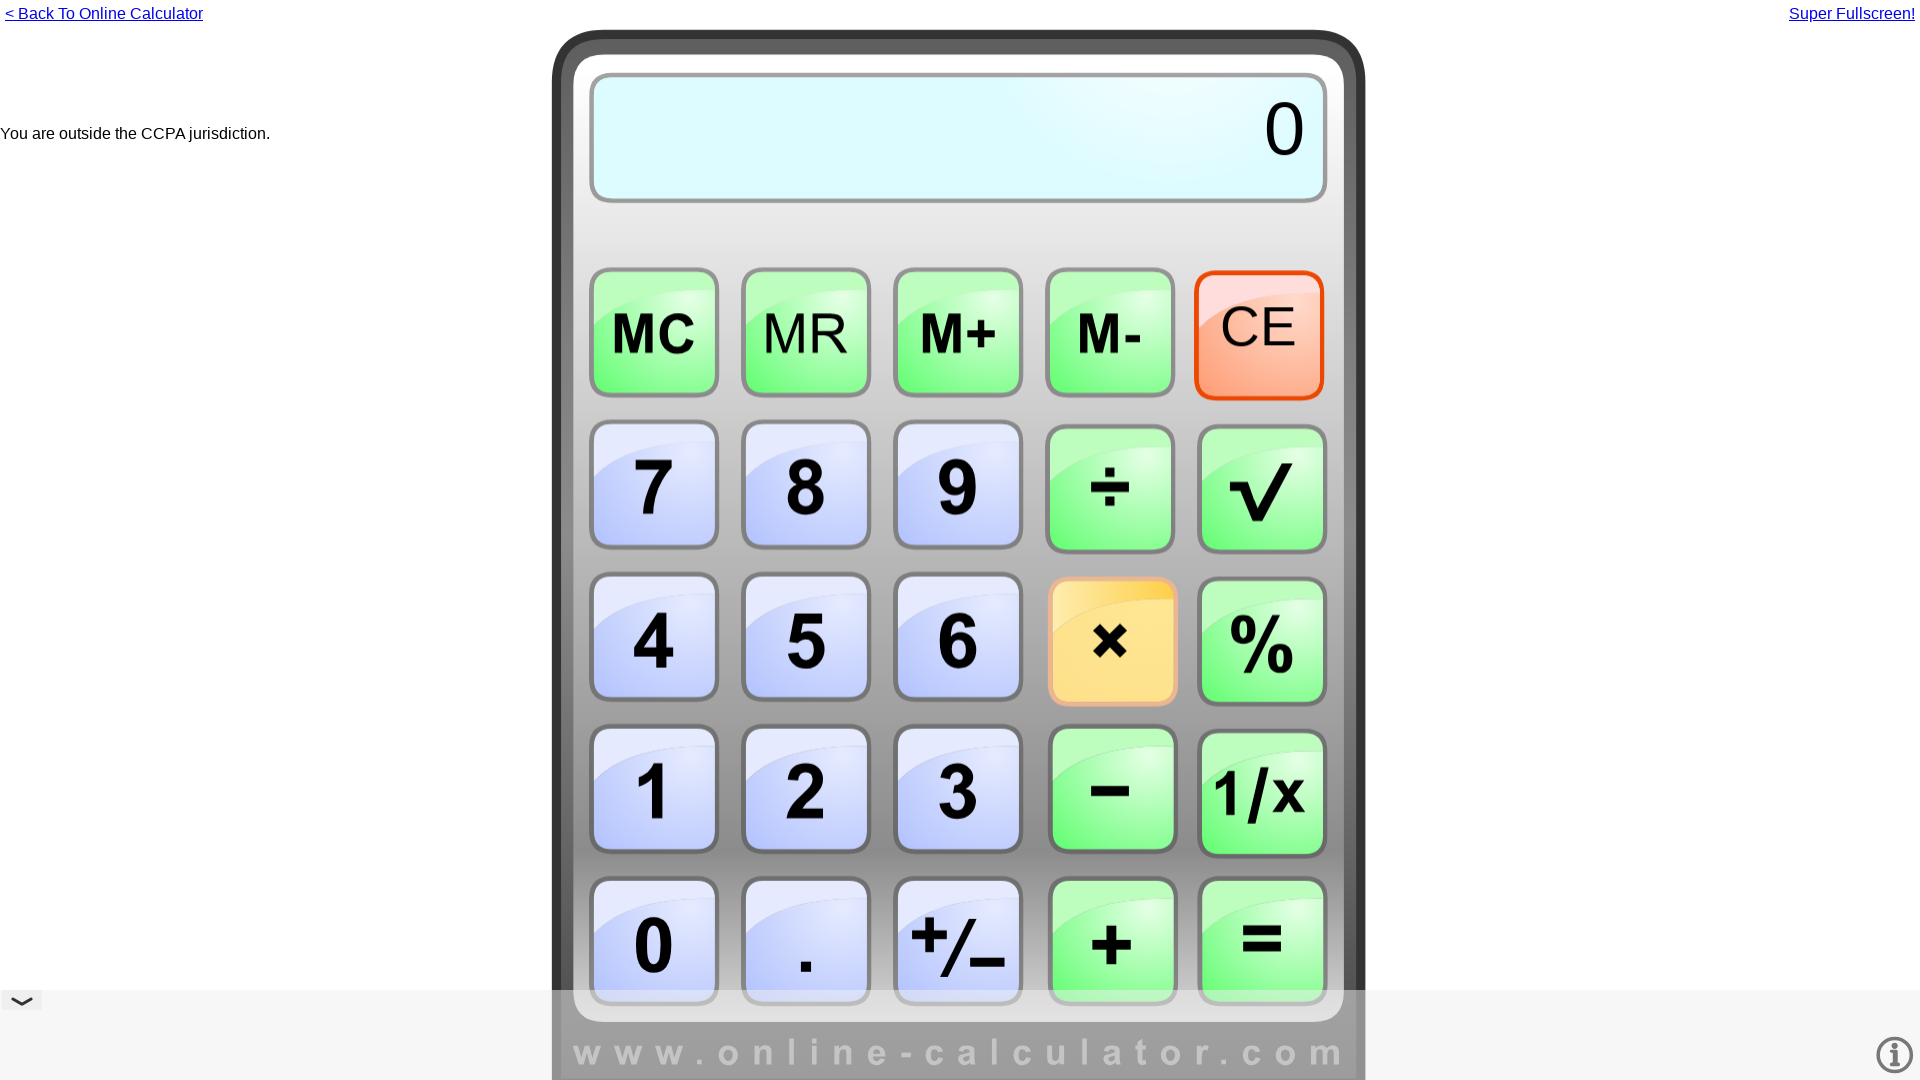

Clicked on number 3 at (890, 685)
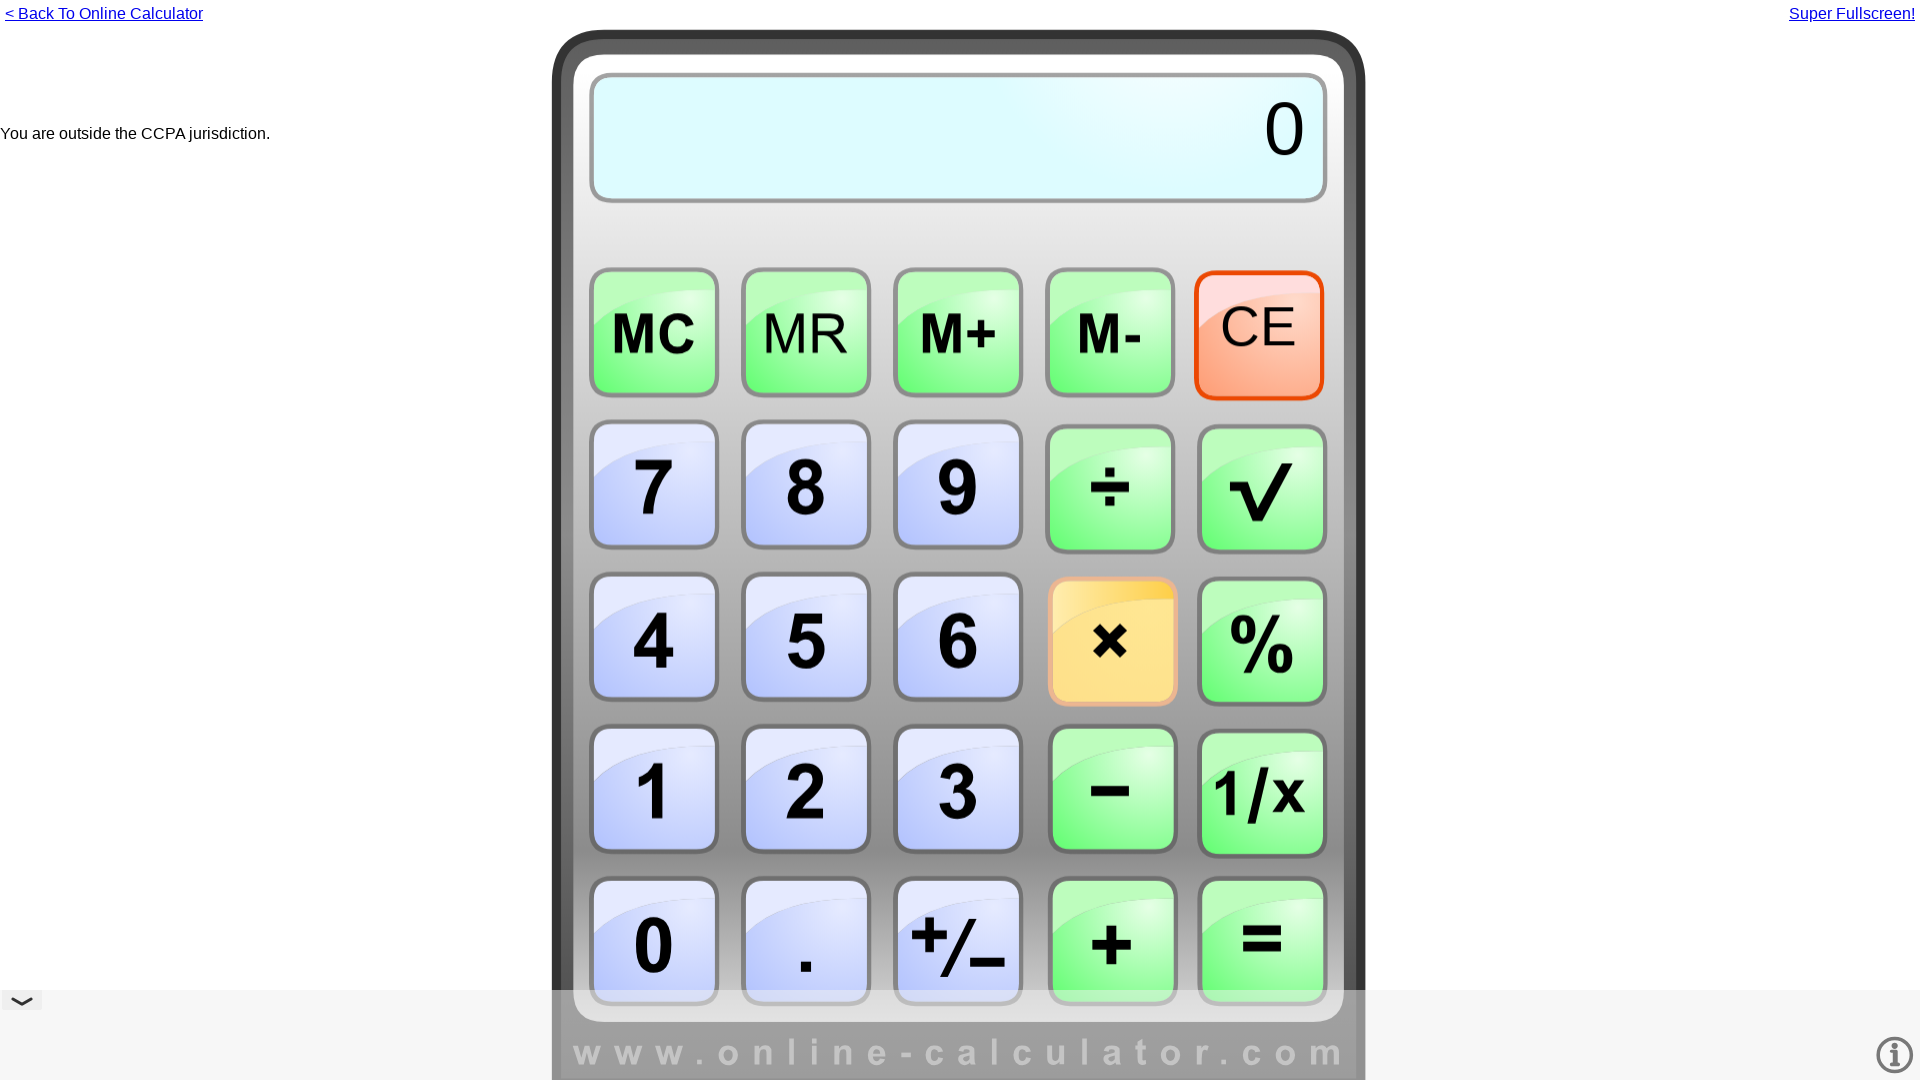

Clicked on equals sign (=) at (1075, 770)
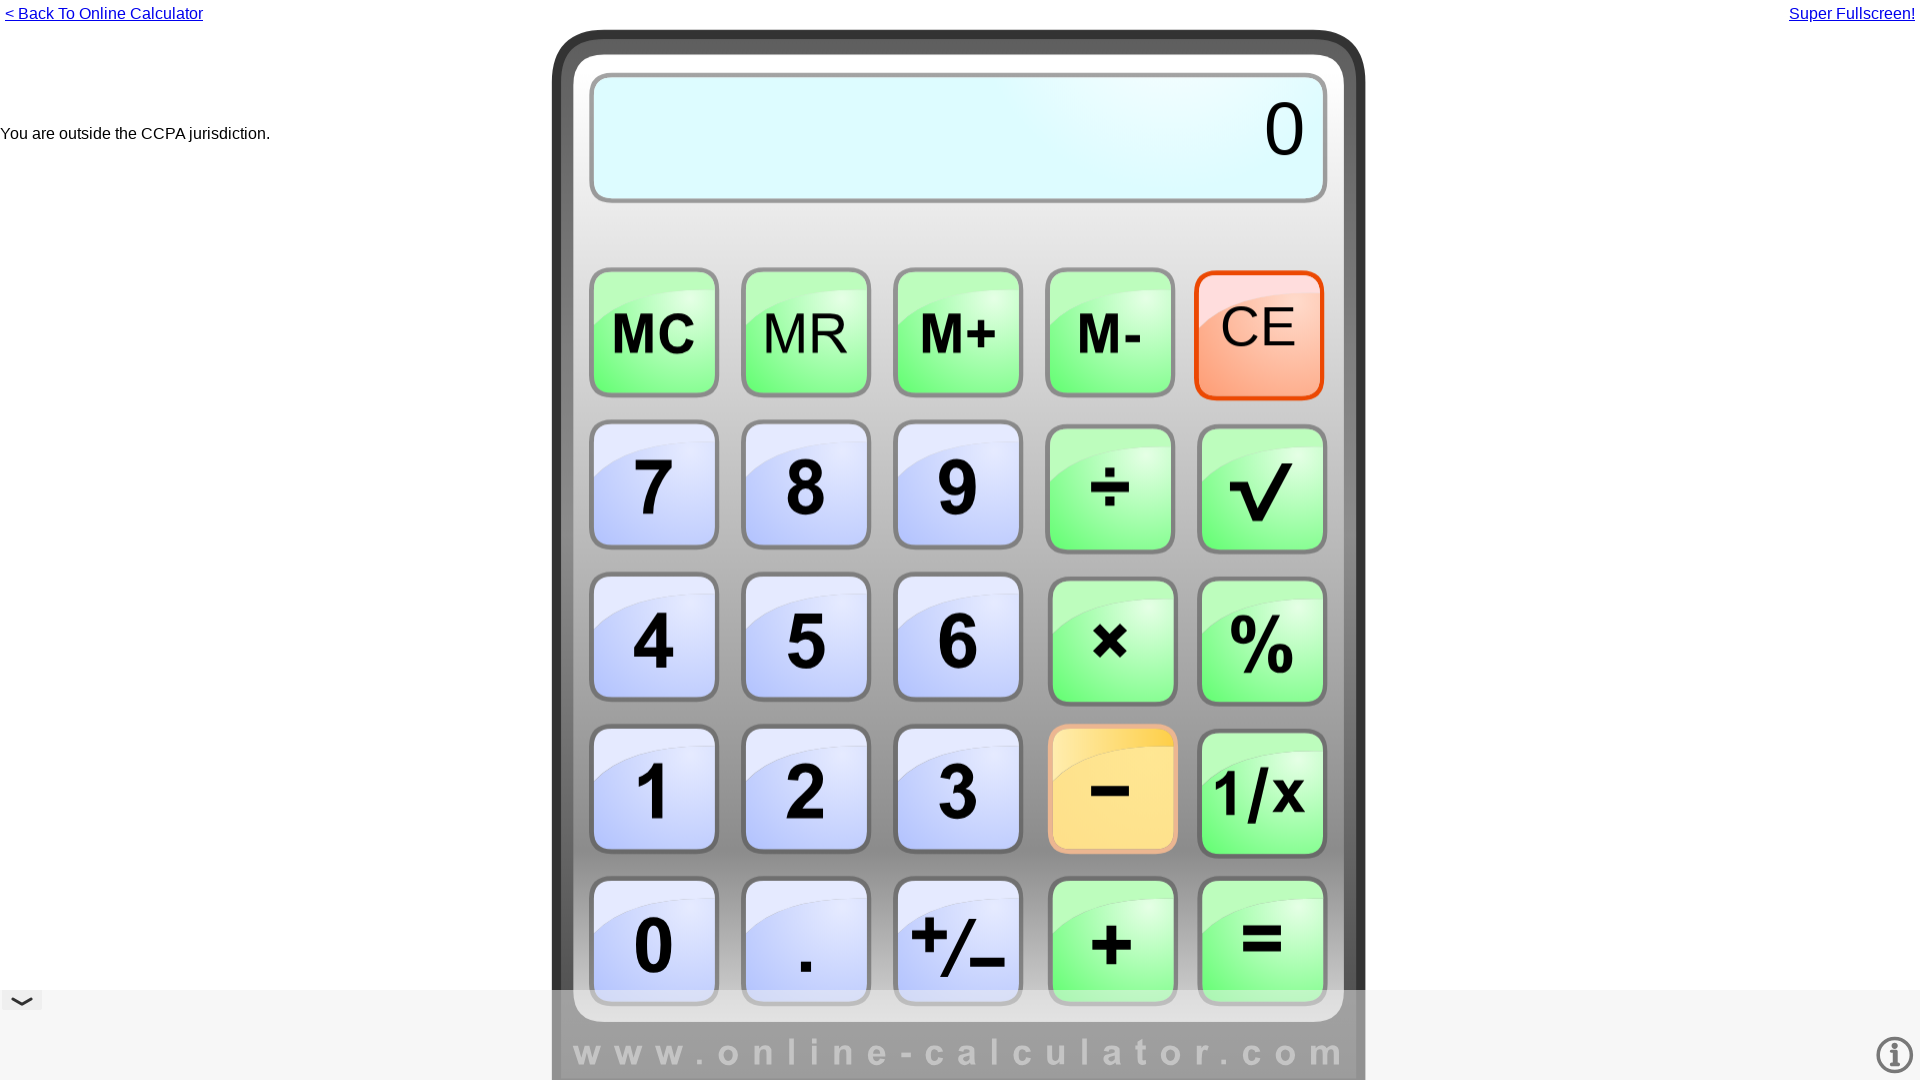

Waited 1000ms for result to display
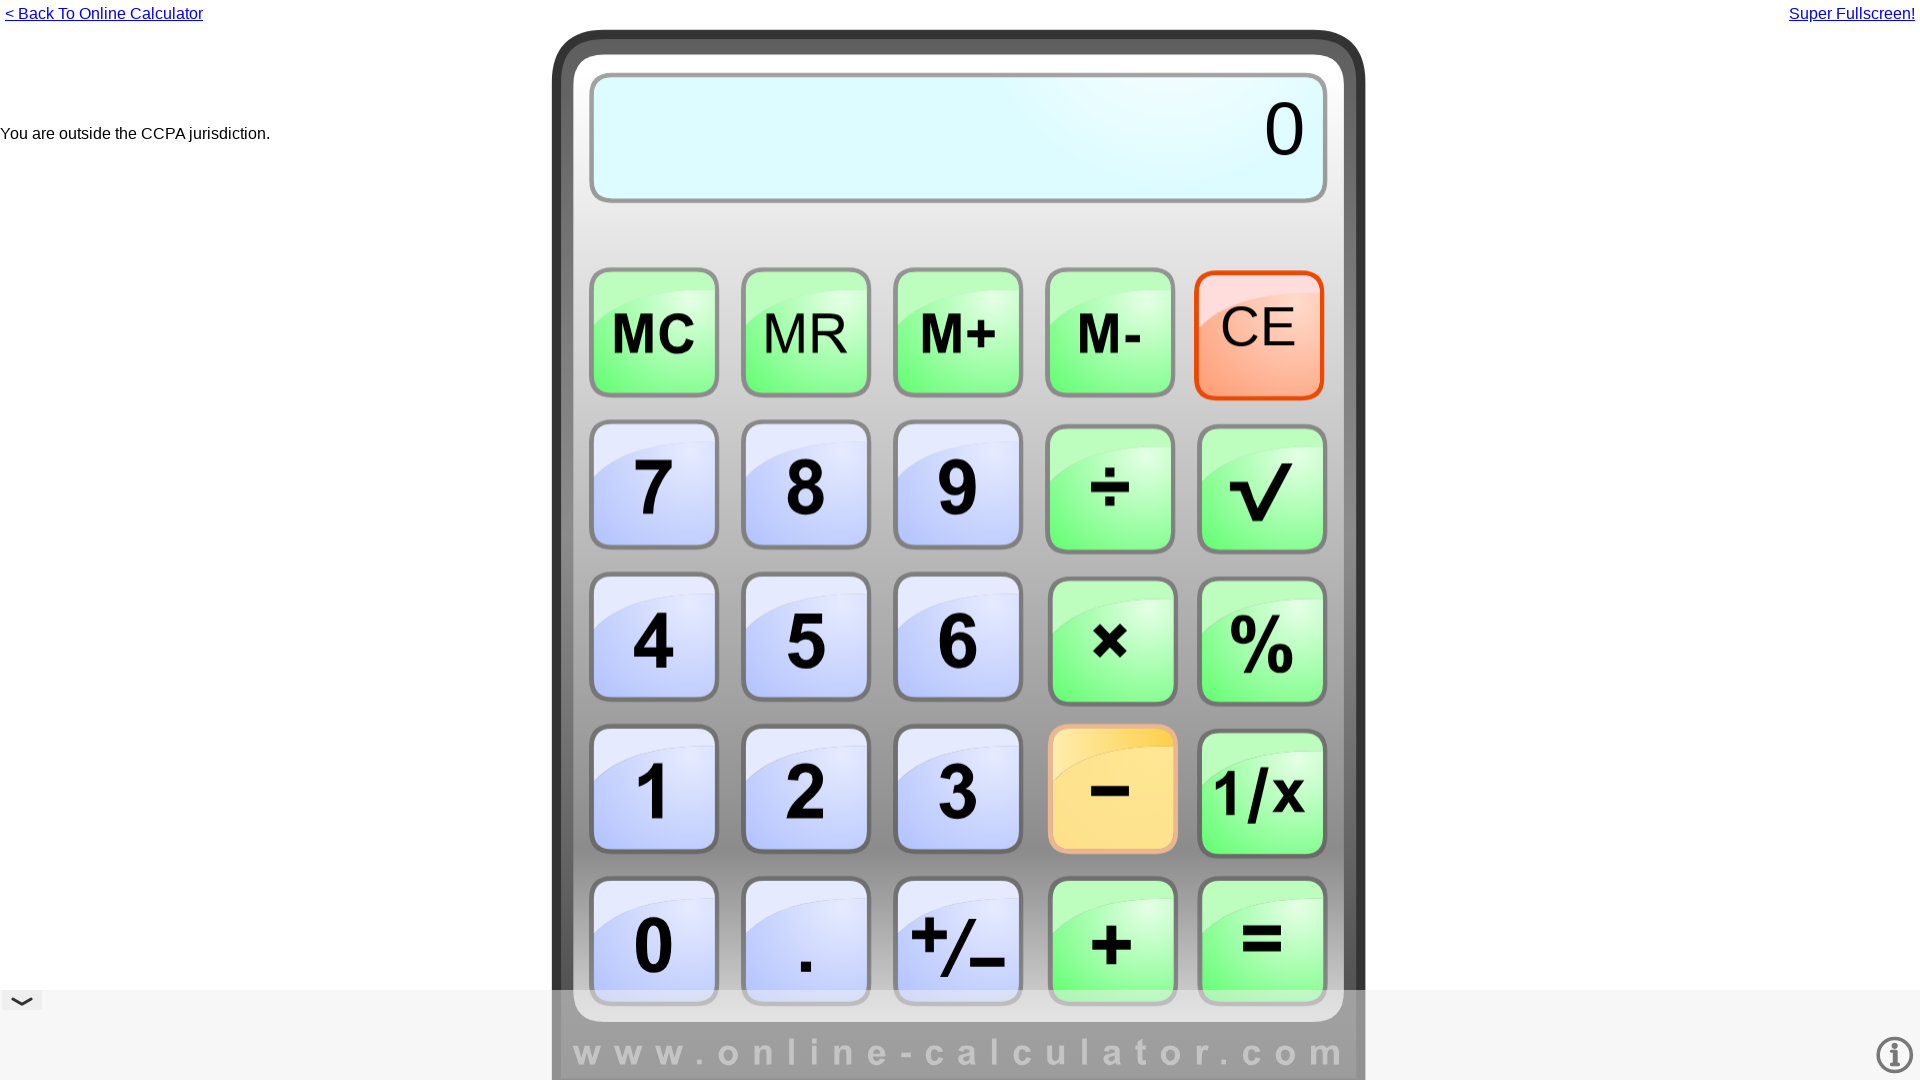

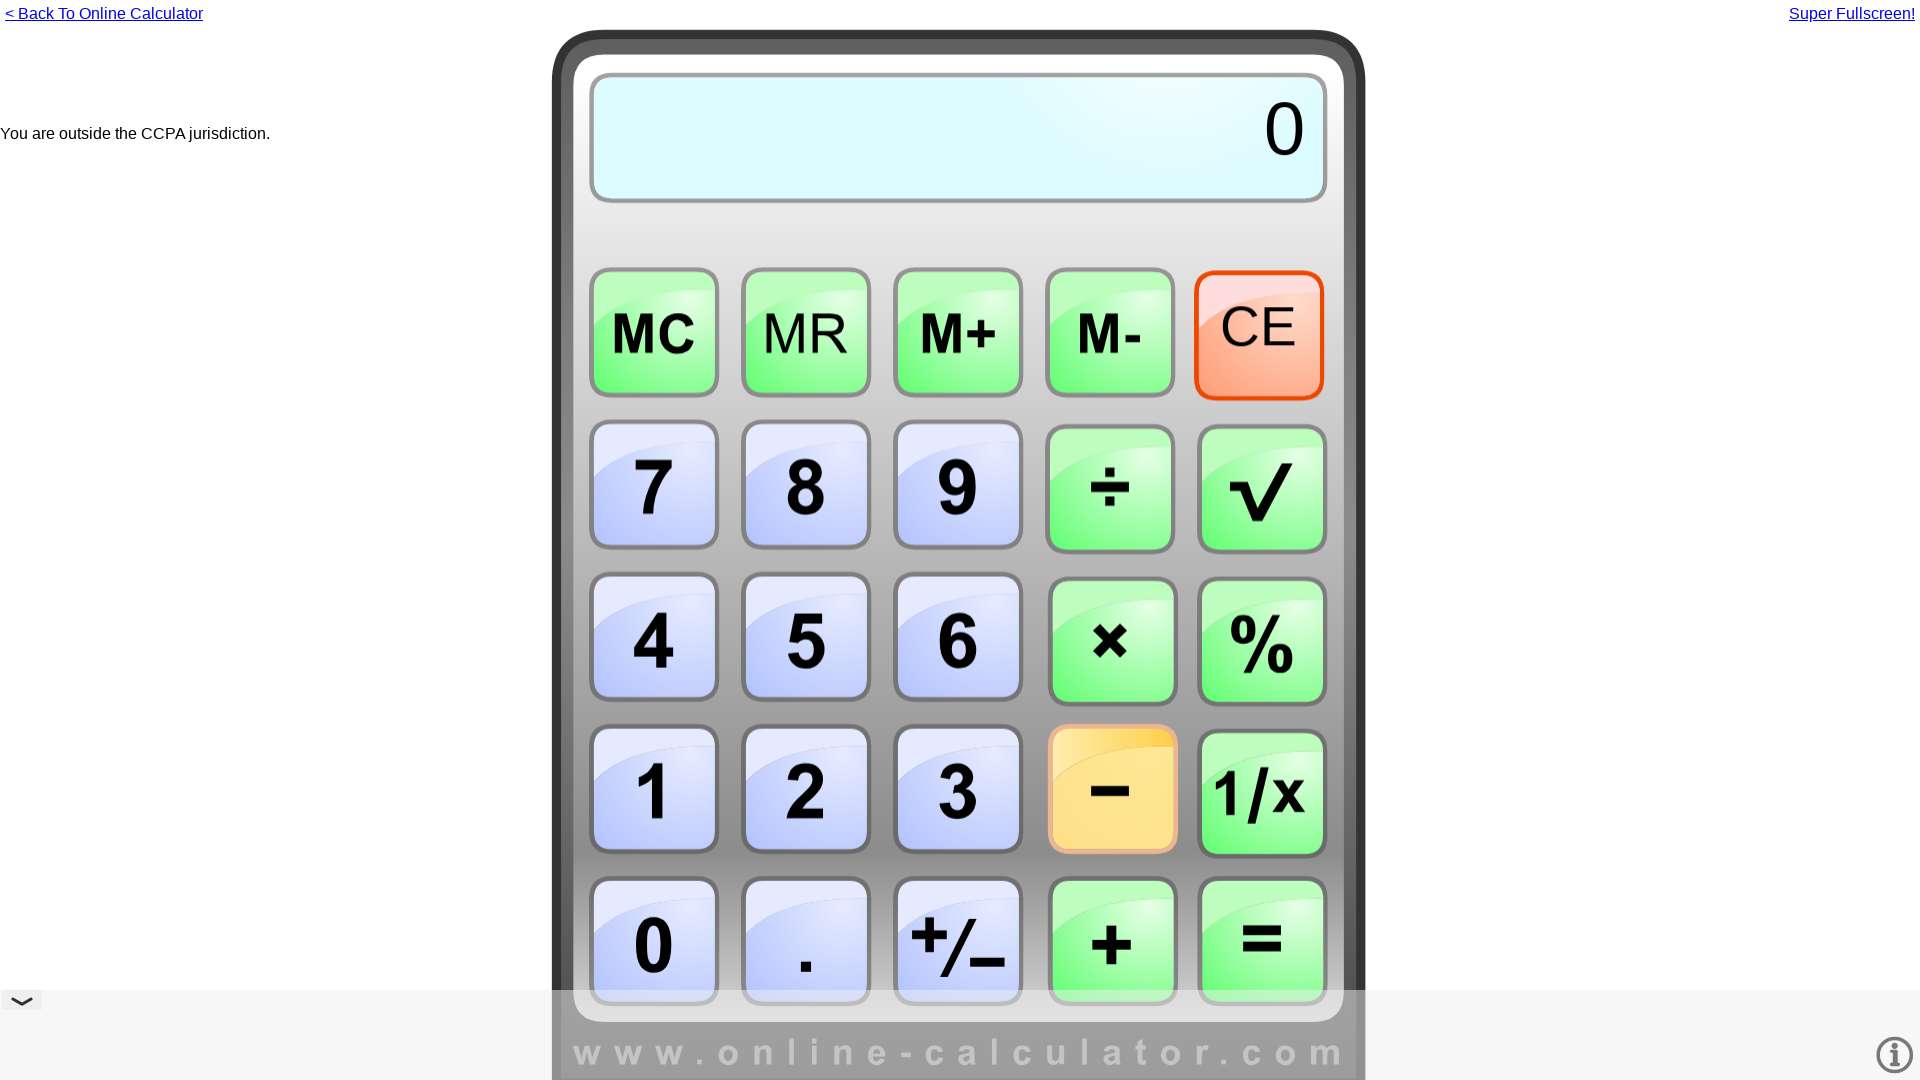